Tests JavaScript prompt alert handling by clicking a button that triggers a prompt, entering text into the prompt, and accepting it

Starting URL: https://demoqa.com/alerts

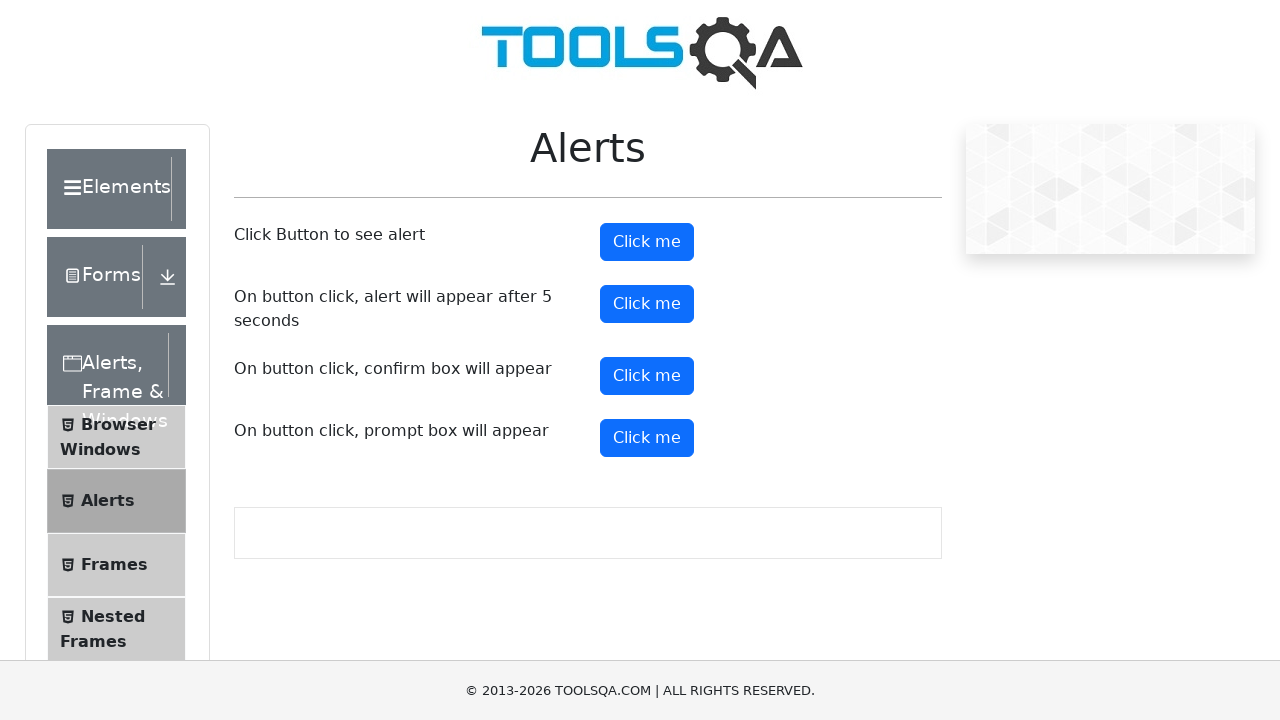

Clicked the prompt button to trigger JavaScript prompt alert at (647, 438) on xpath=//*[@id="promtButton"]
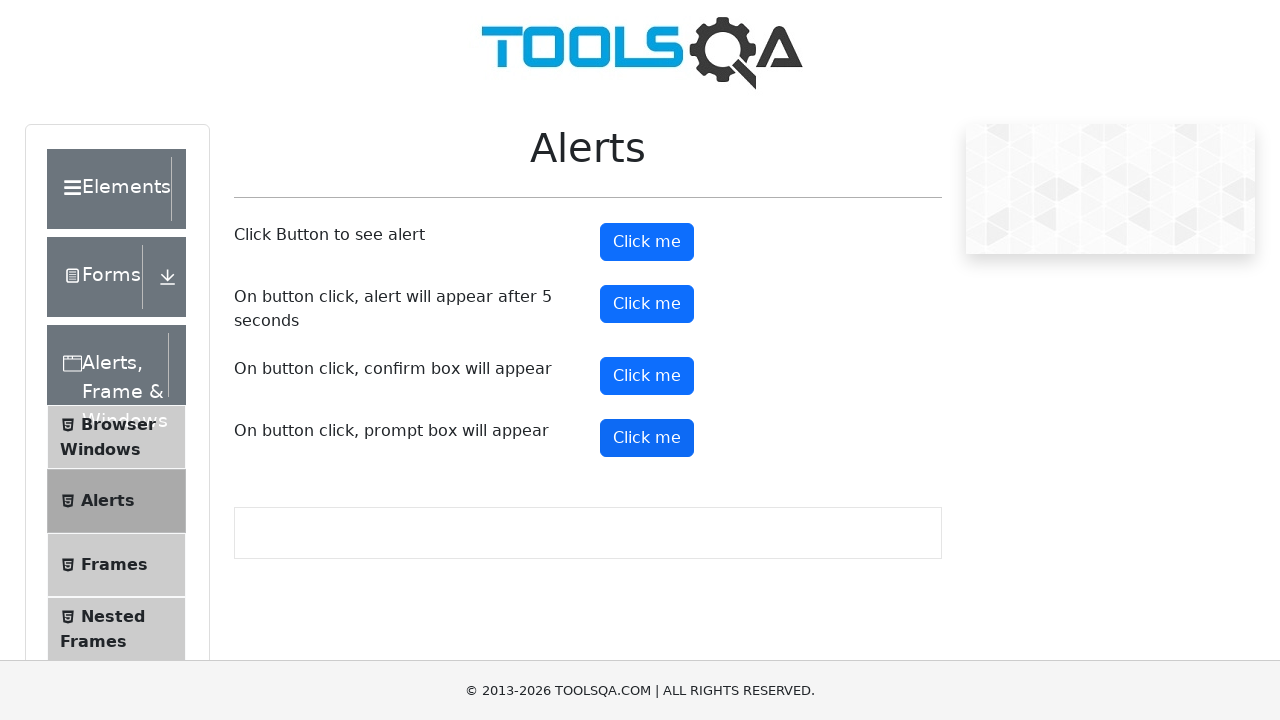

Set up dialog handler to accept prompt with text 'hello I am testing'
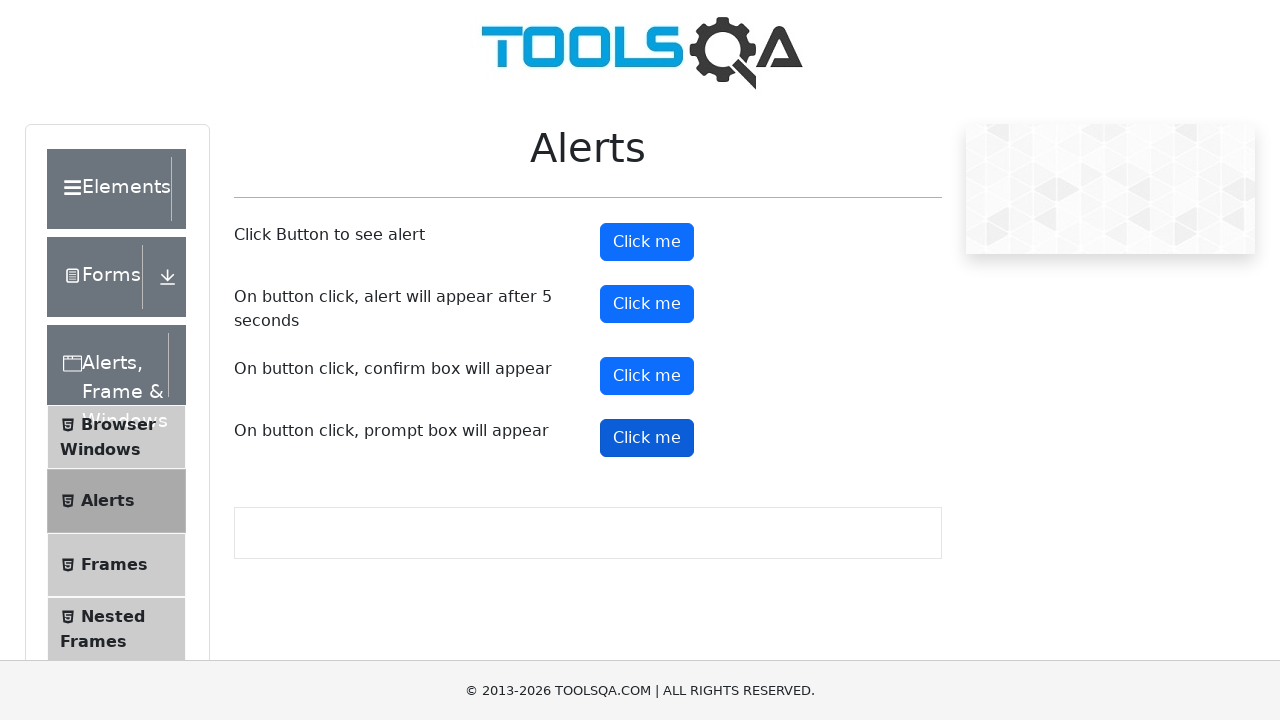

Clicked prompt button again to trigger dialog with handler at (647, 438) on xpath=//*[@id="promtButton"]
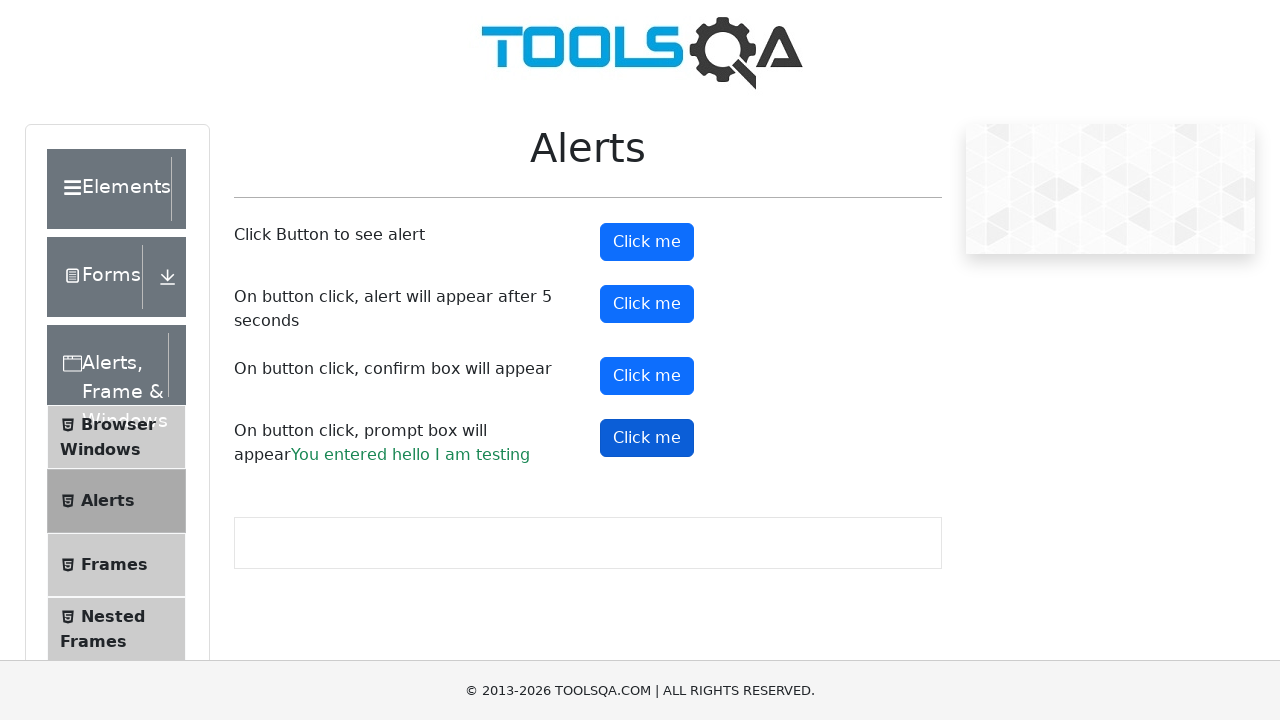

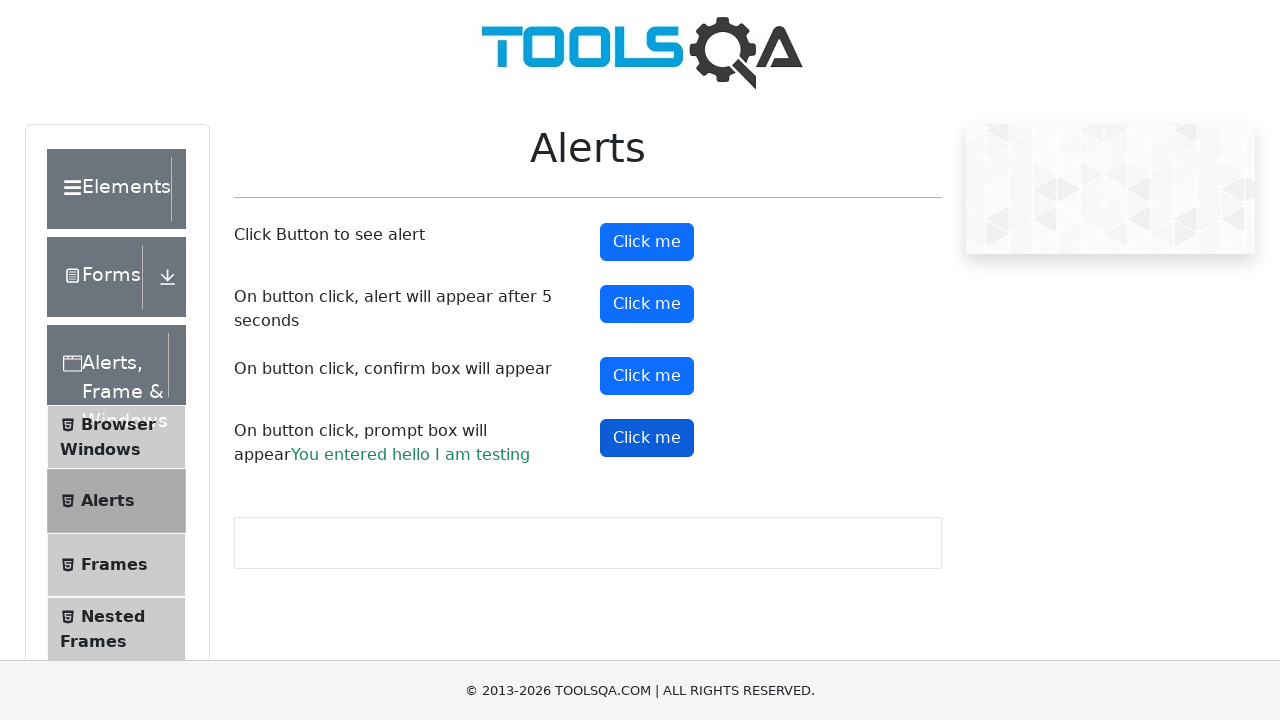